Tests window handling functionality by opening a new window, switching between windows, and verifying page titles

Starting URL: https://www.hyrtutorials.com/p/window-handles-practice.html

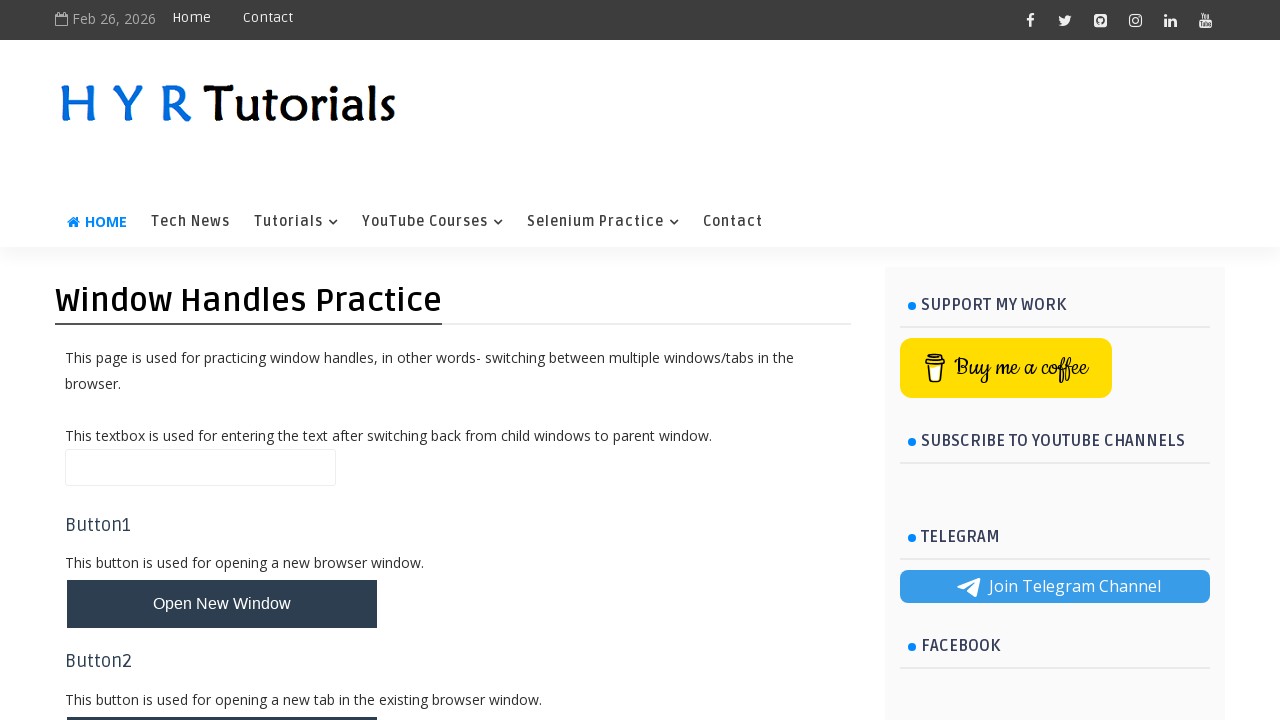

Clicked button to open new window at (222, 604) on #newWindowBtn
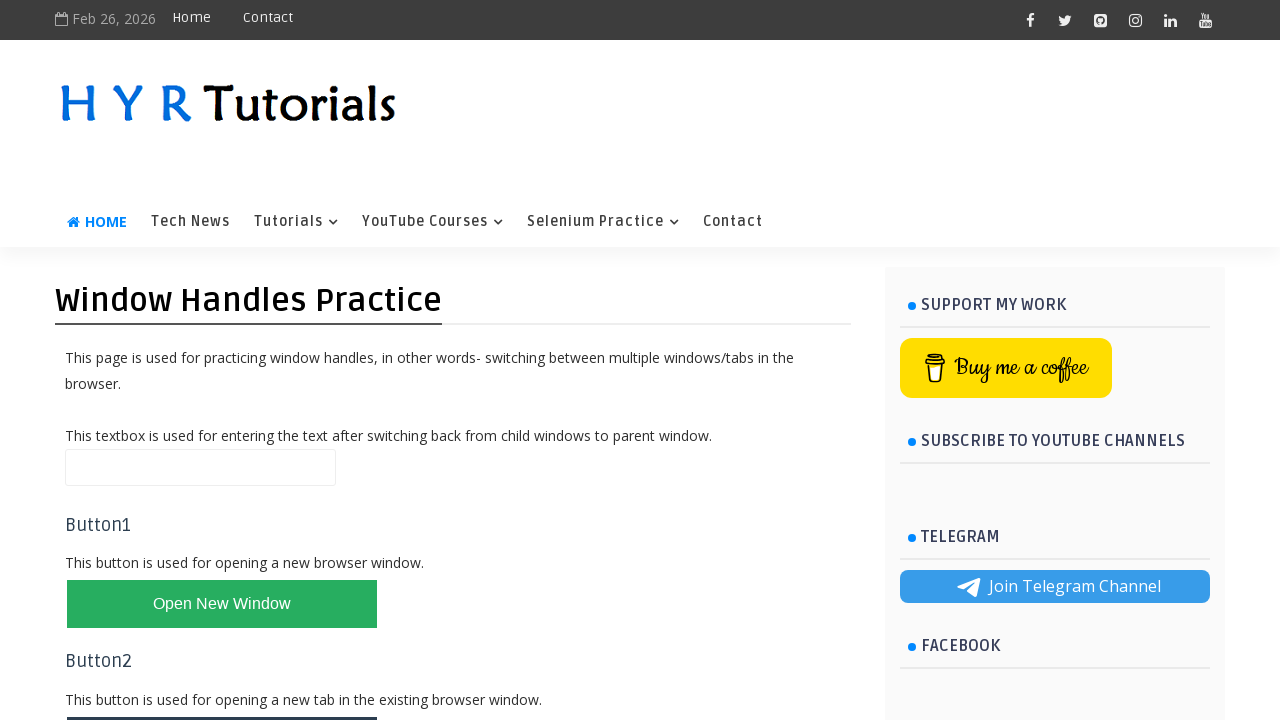

Waited 1 second for new window to open
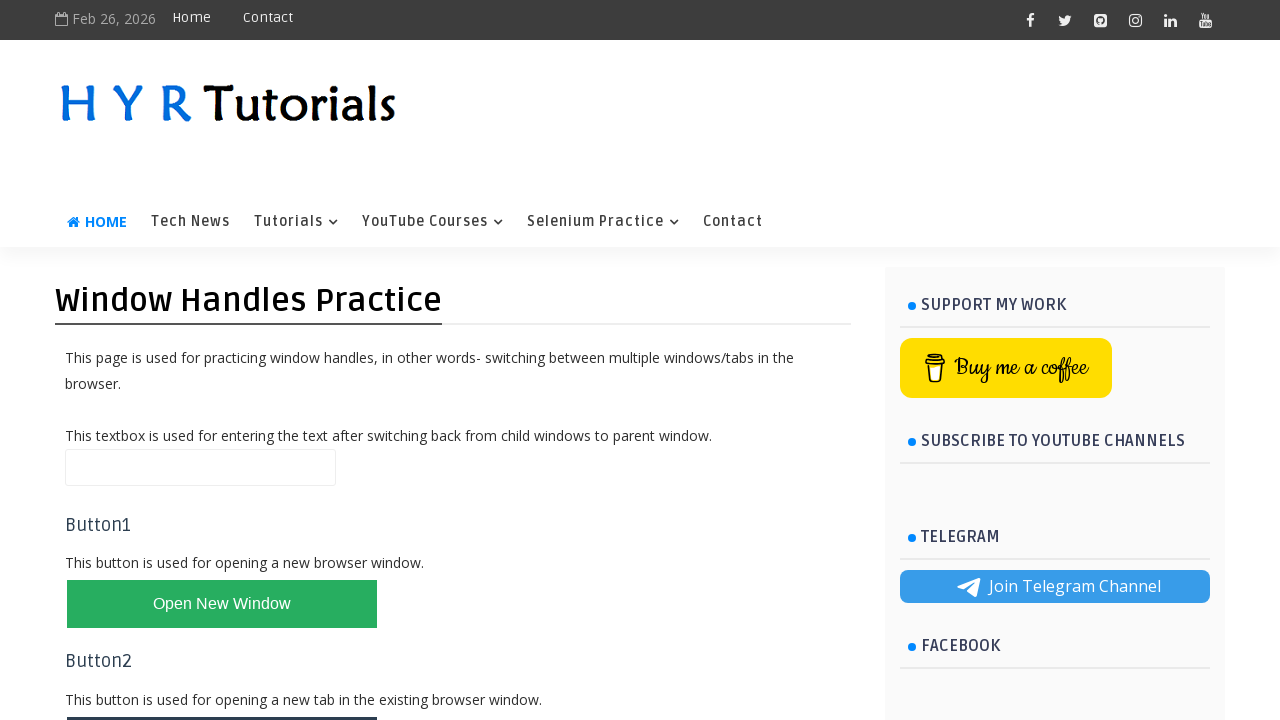

Retrieved all open pages - found 2 page(s)
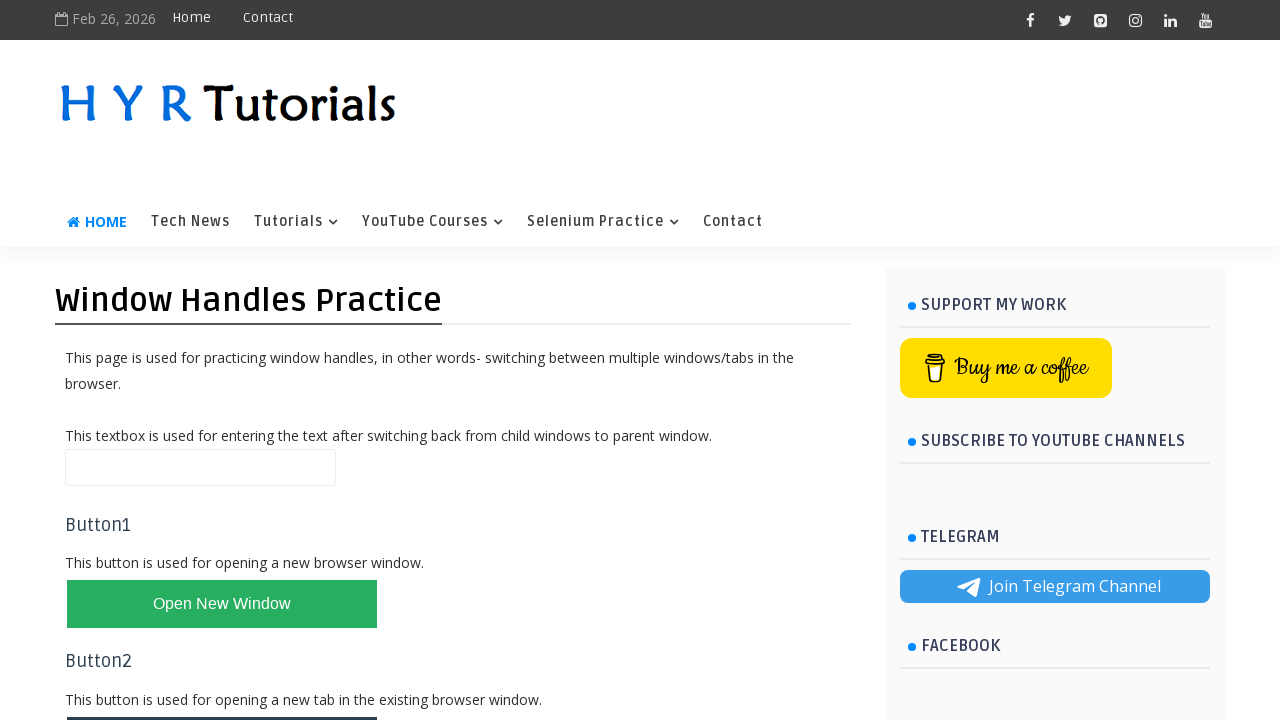

Switched to new window (last opened page)
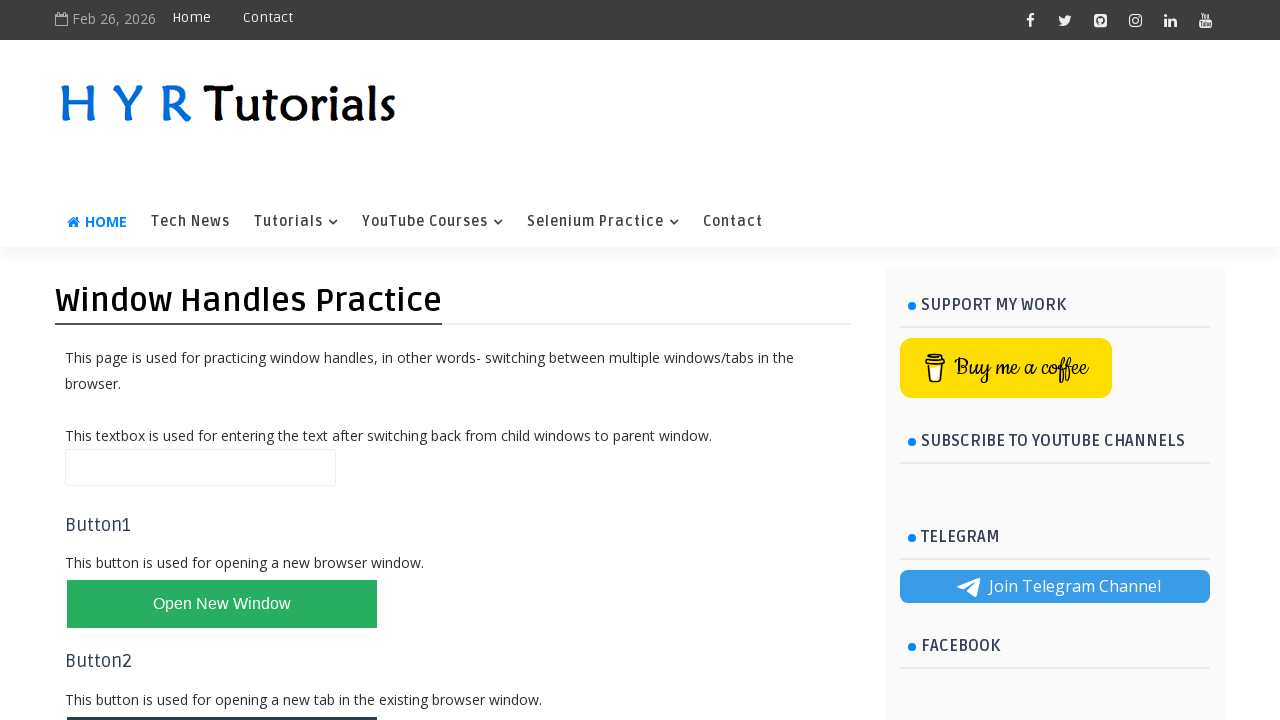

Waited for new page to fully load
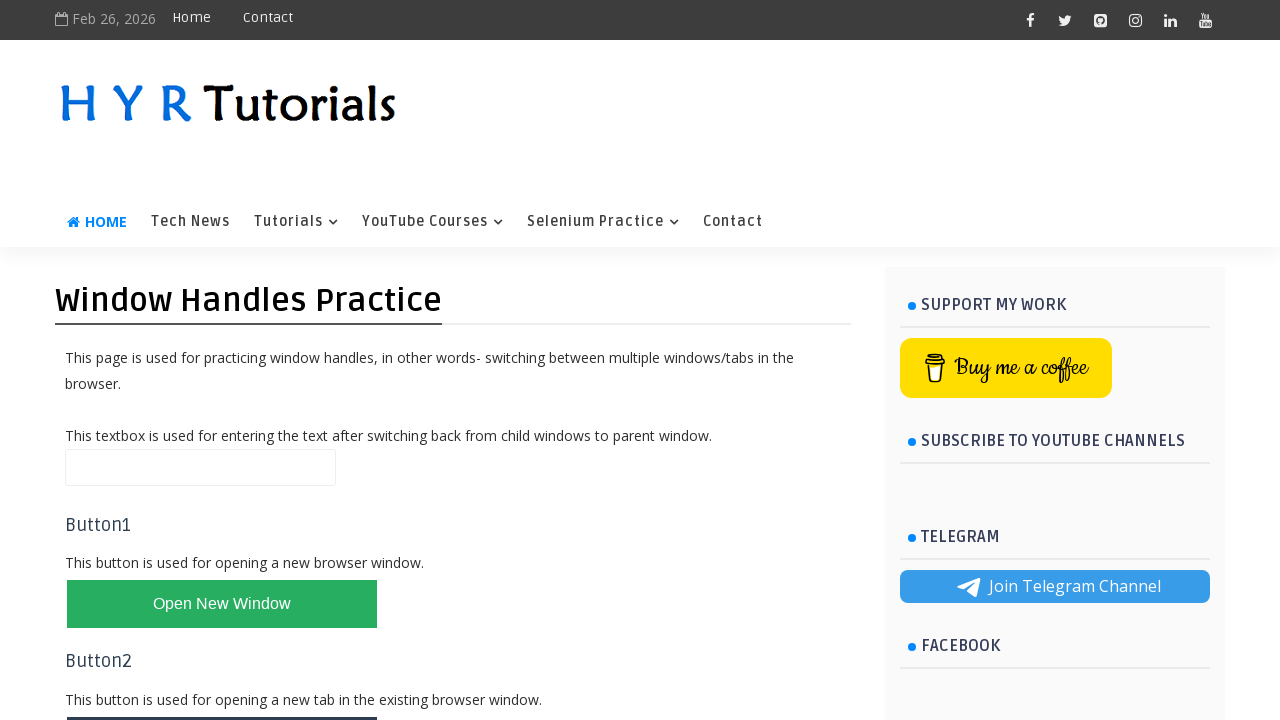

Clicked home link in new window at (54, 226) on xpath=//li[@class='hub-home']/a
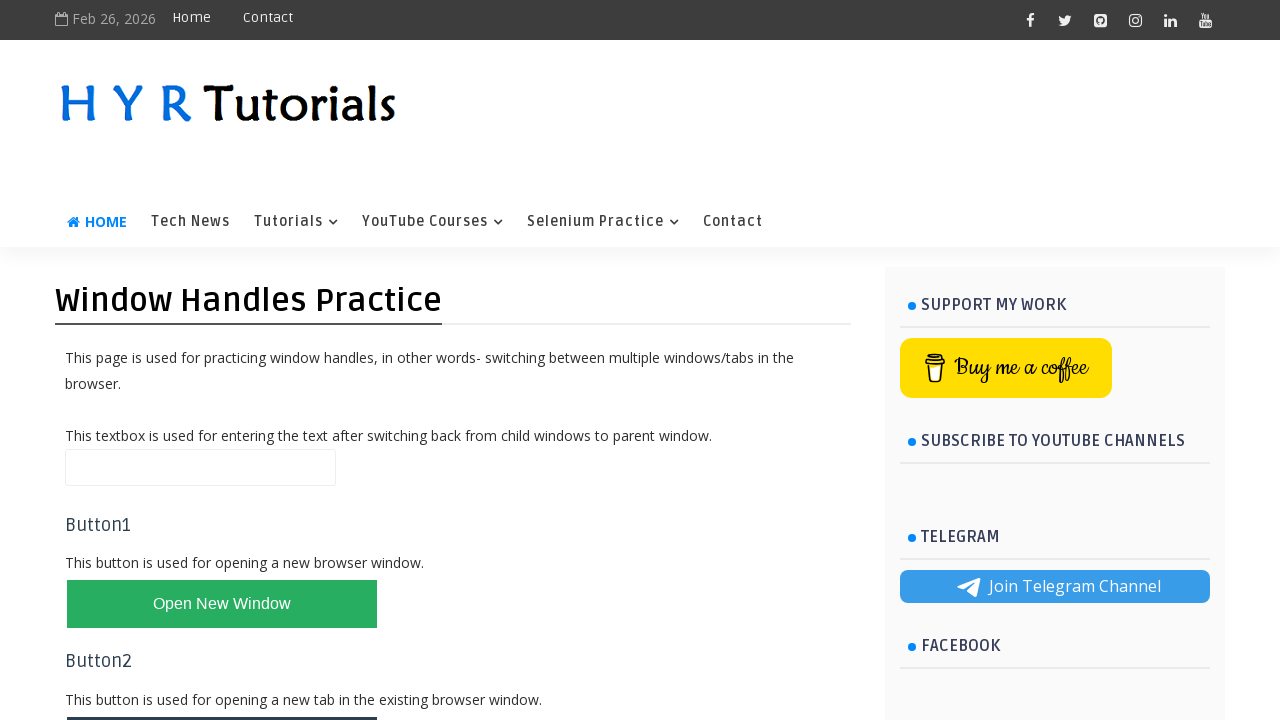

Closed new window
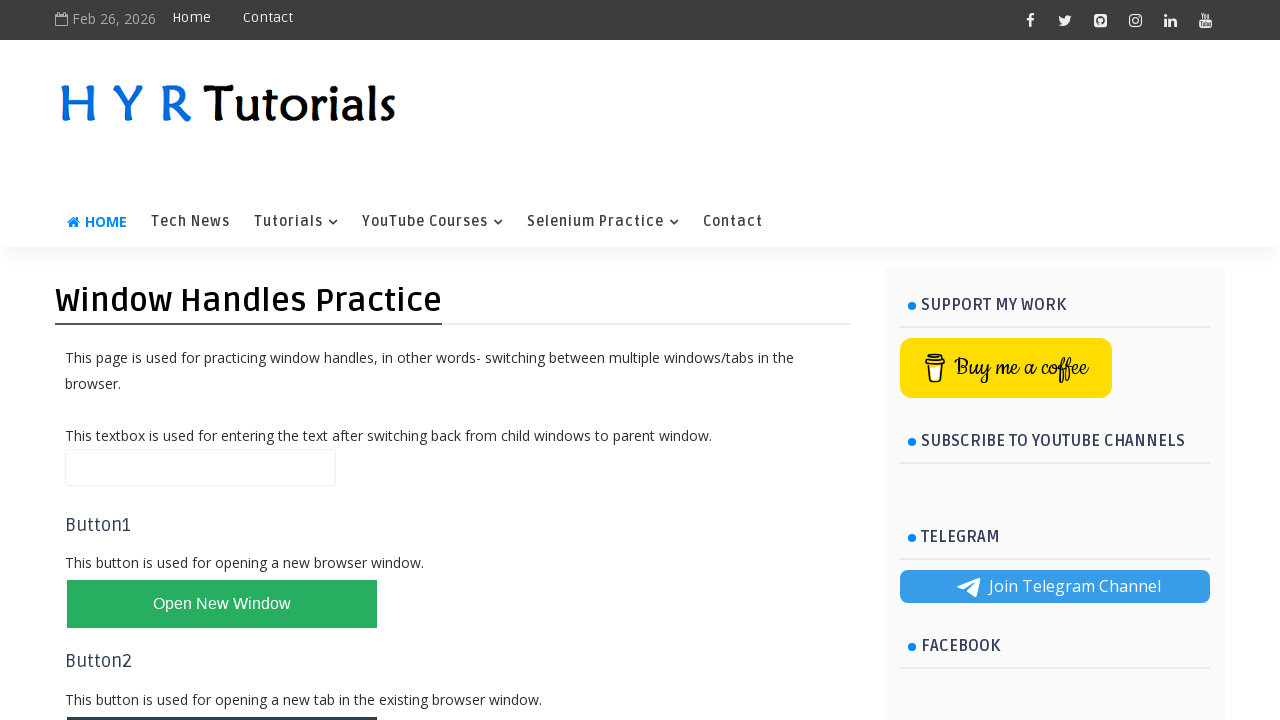

Verified original page title contains 'Window Handles Practice'
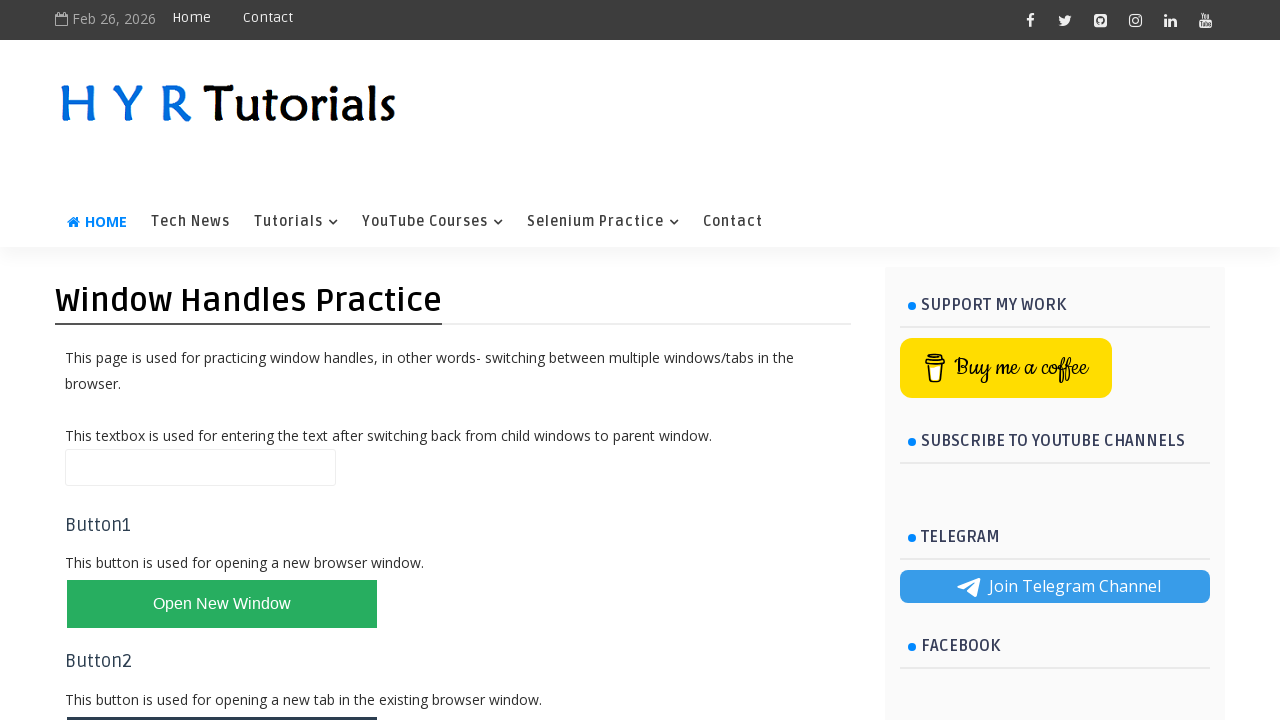

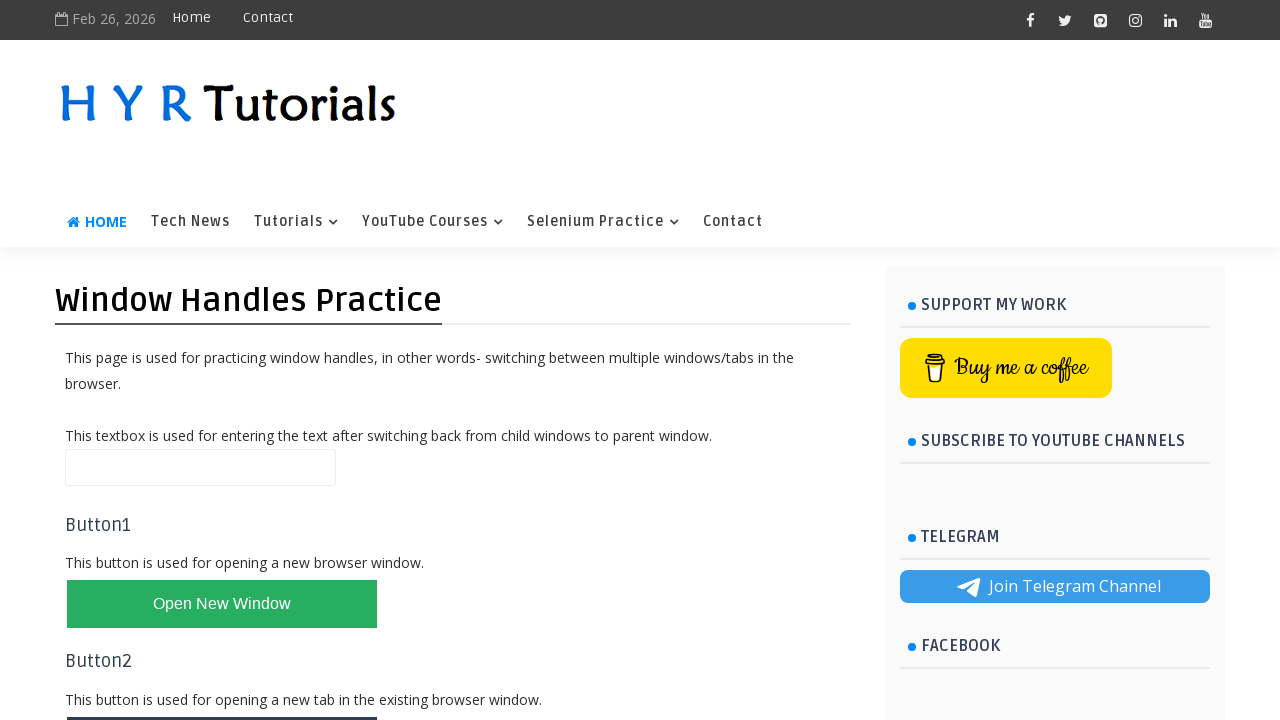